Tests form interaction by clicking a checkbox labeled for ice cream preference and selecting an "Employed" radio button option

Starting URL: https://rahulshettyacademy.com/angularpractice/

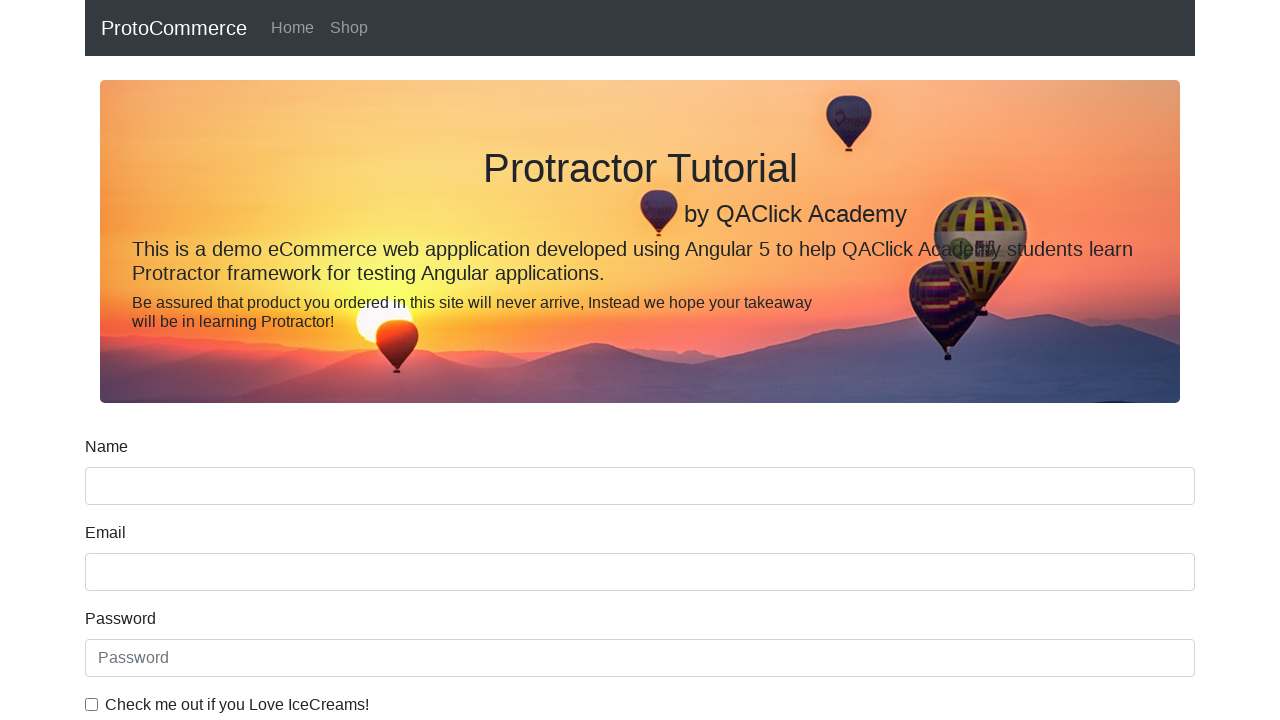

Clicked ice cream preference checkbox at (92, 704) on internal:label="Check me out if you Love IceCreams!"i
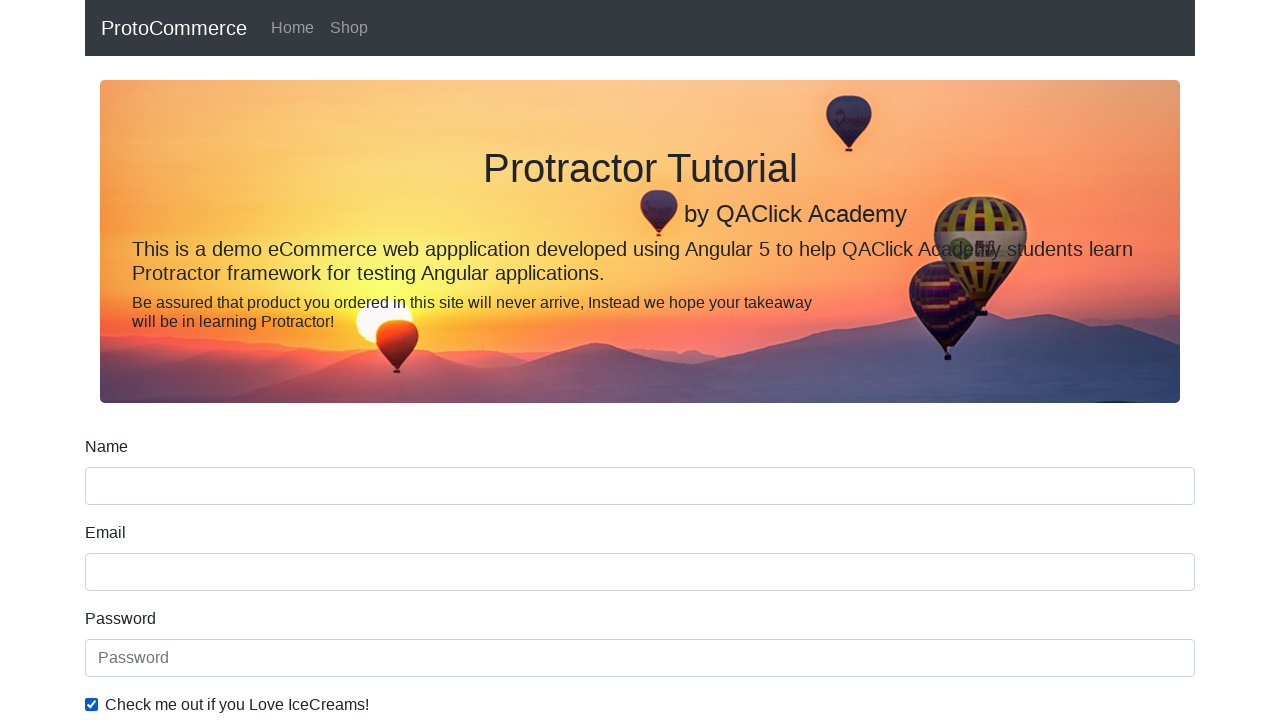

Selected 'Employed' radio button option at (326, 360) on internal:label="Employed"i
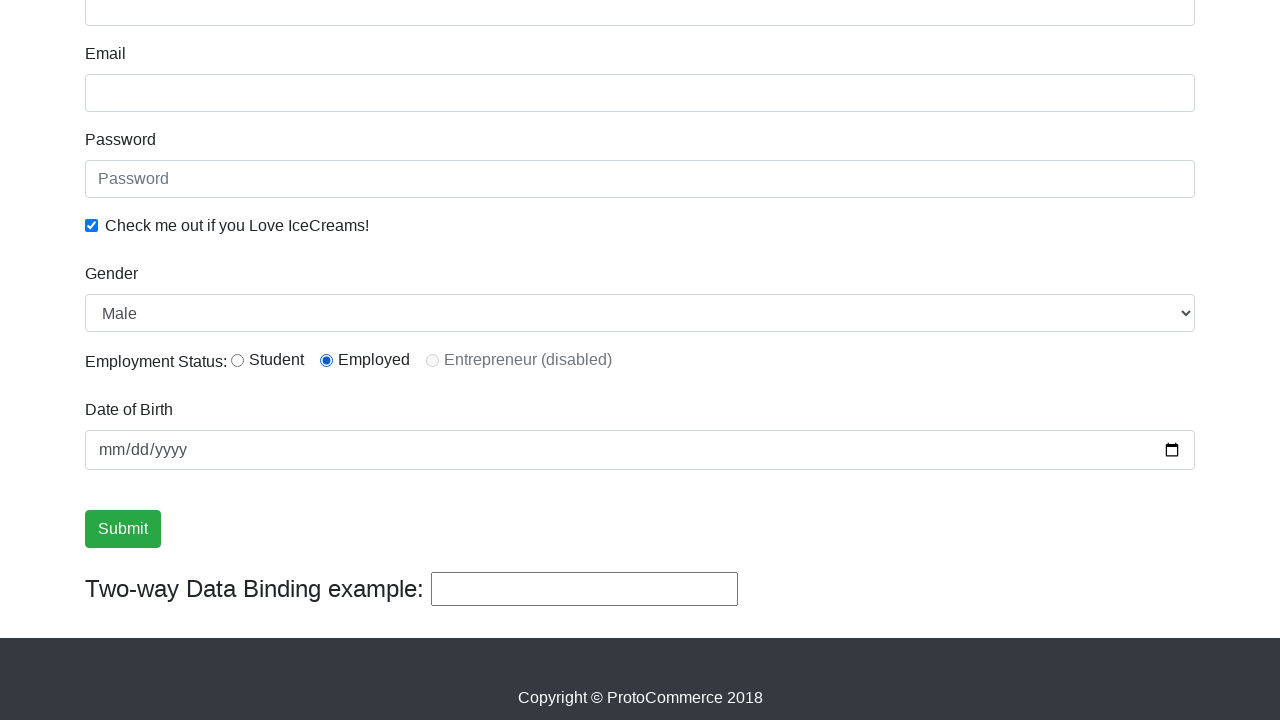

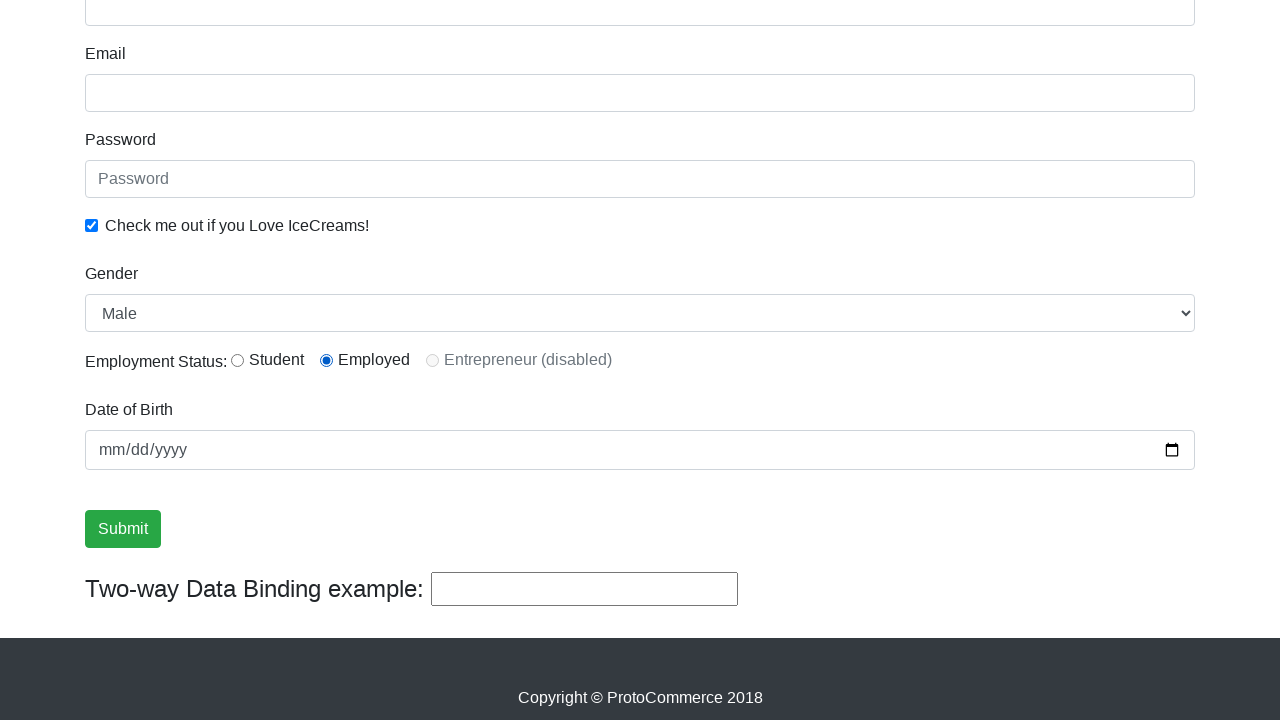